Tests date picker functionality by filling in a date range in the date picker input field

Starting URL: https://www.iviewui.com/view-ui-plus/component/form/date-picker

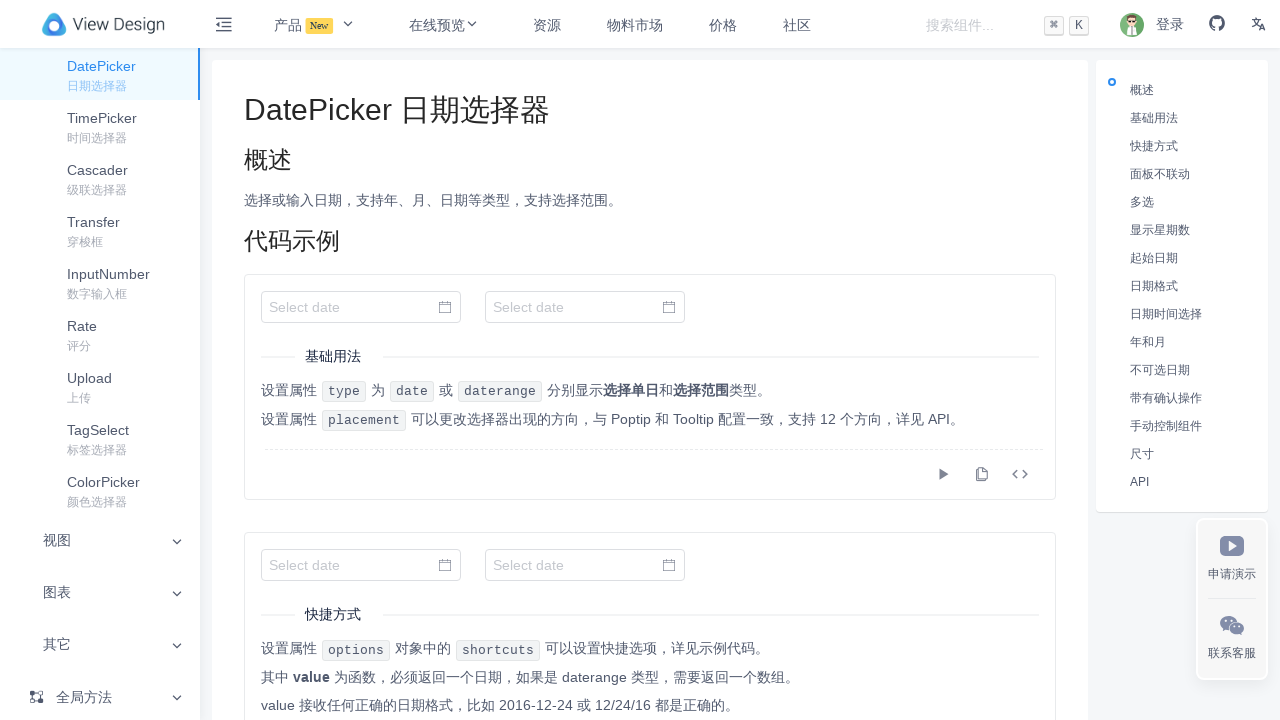

Located all date picker input fields
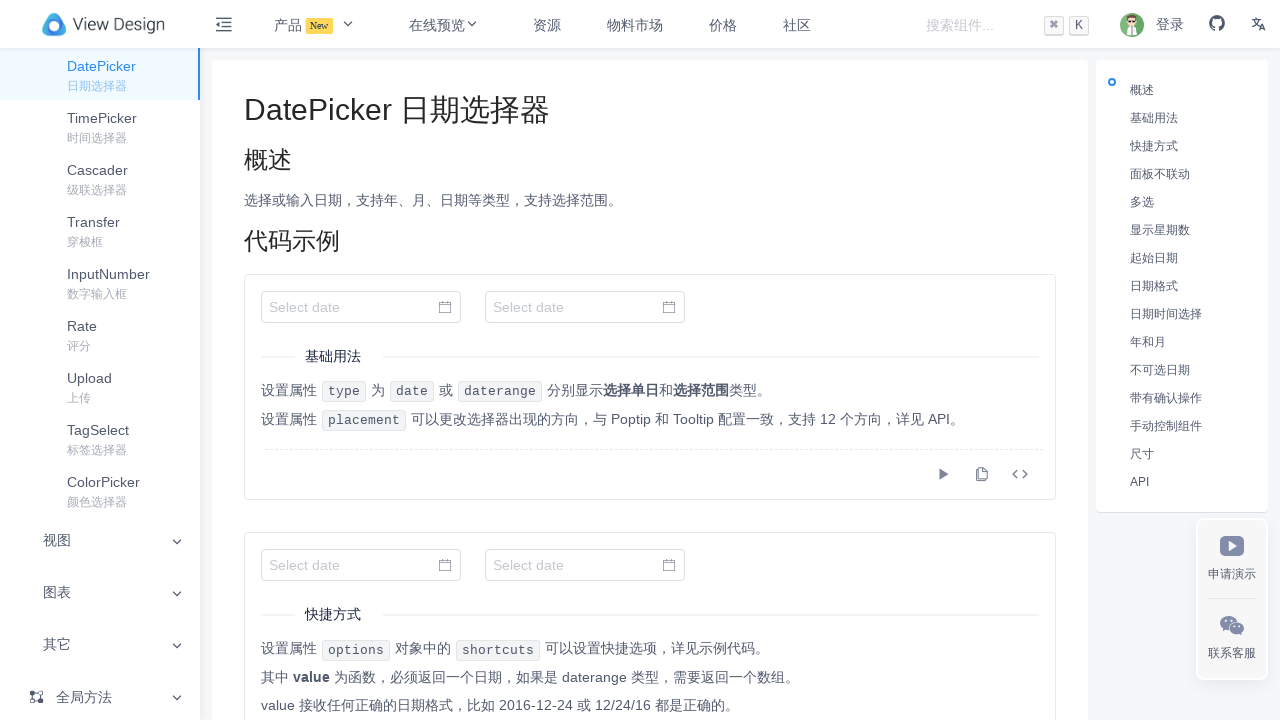

Filled second date picker with date range '2018-04-03 - 2029-05-16' on input.ivu-input.ivu-input-default.ivu-input-with-suffix >> nth=1
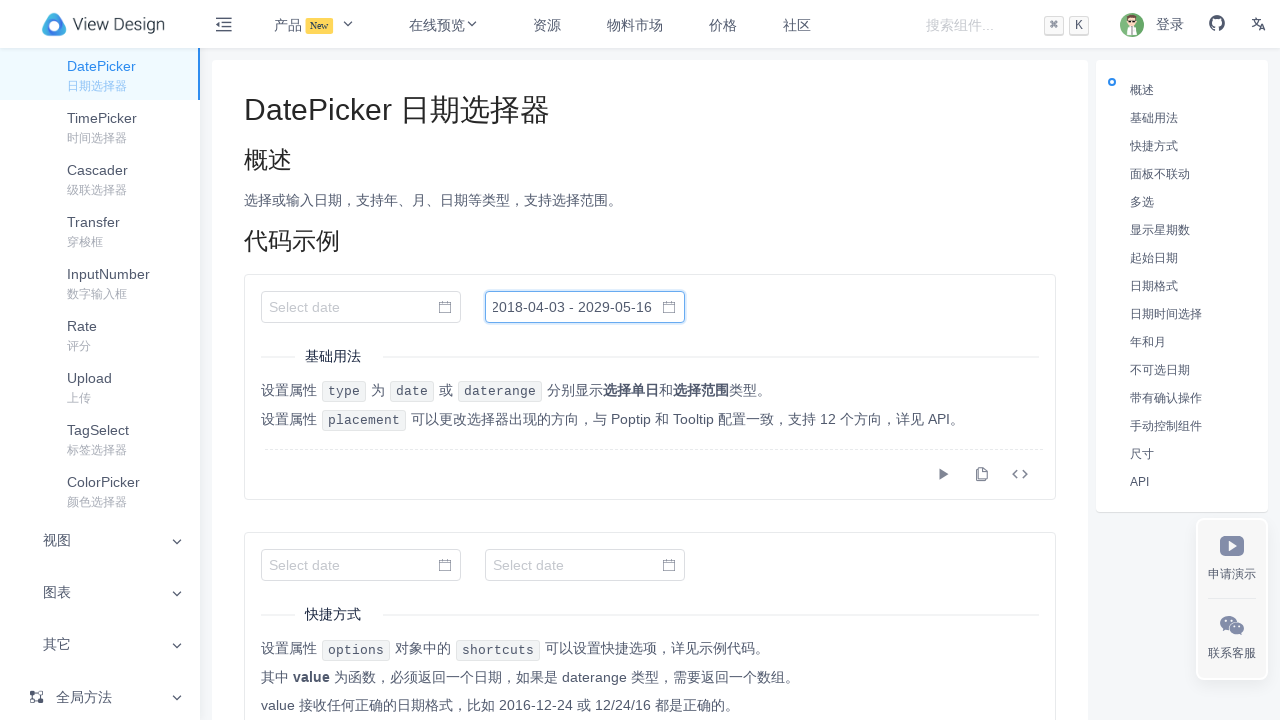

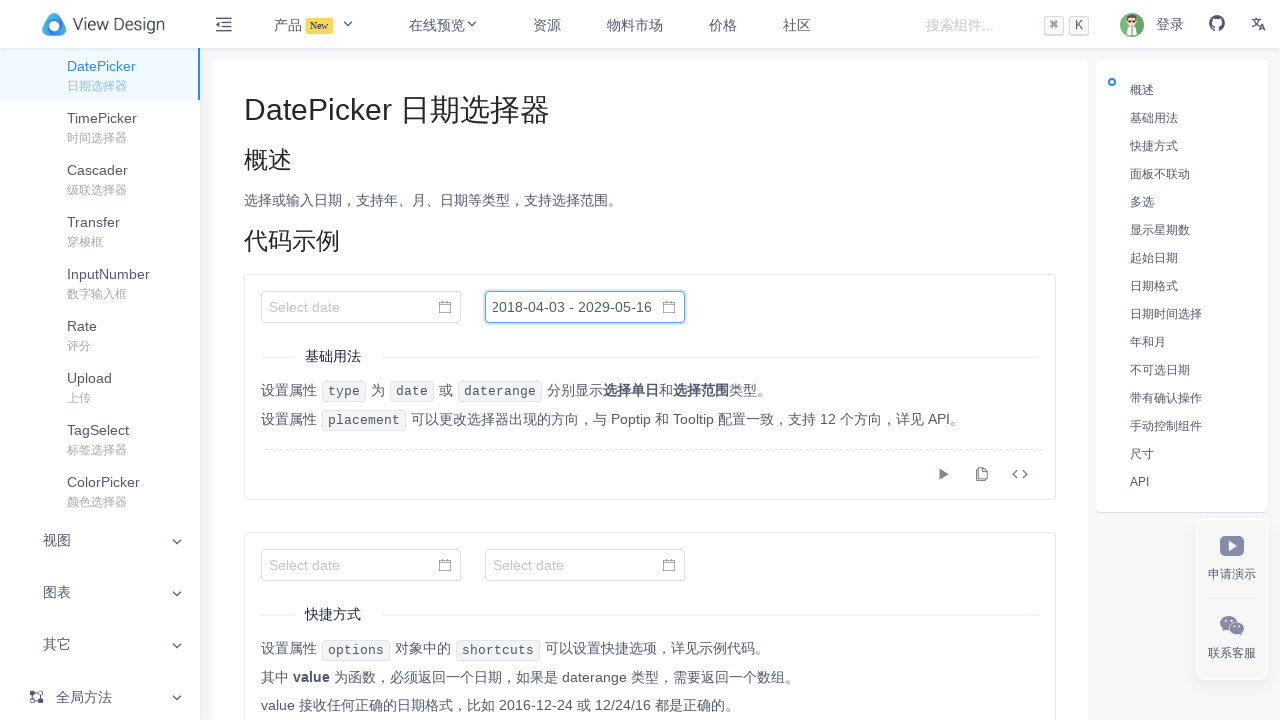